Tests the add/remove elements functionality by clicking the "Add Element" button 5 times and verifying that elements are added to the page

Starting URL: https://the-internet.herokuapp.com/add_remove_elements/

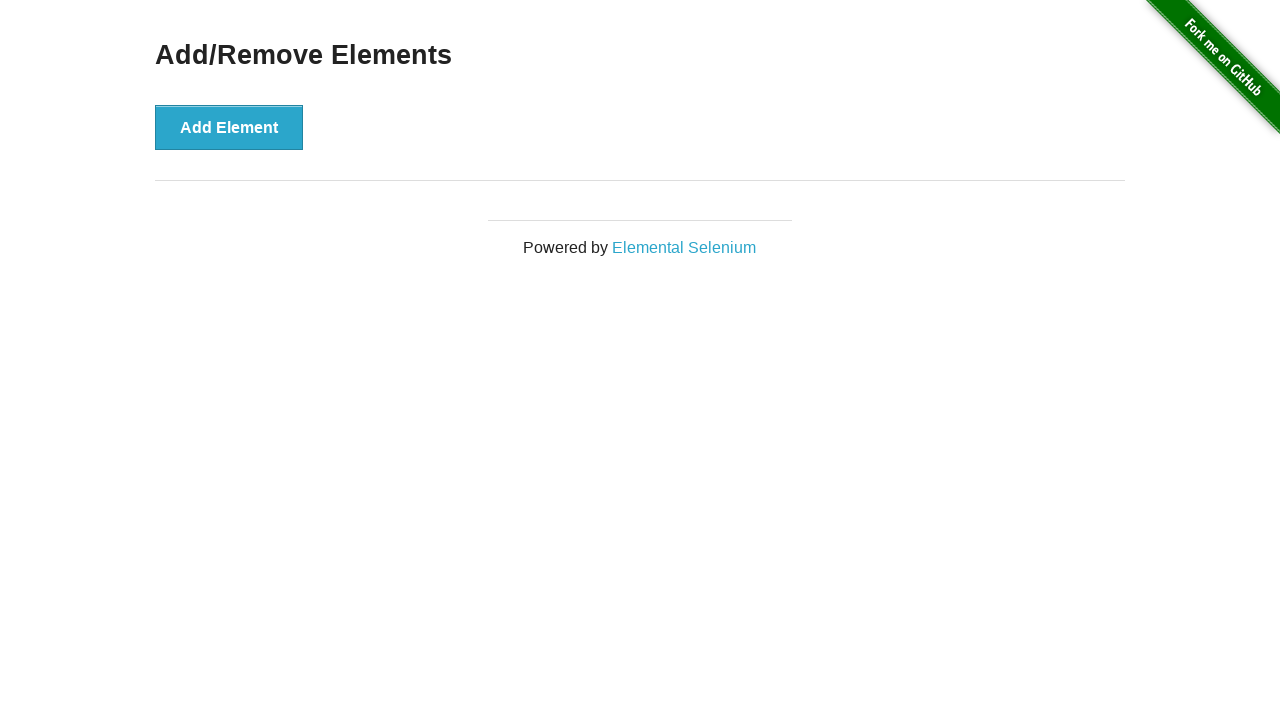

Clicked 'Add Element' button at (229, 127) on button >> internal:has-text="Add Element"i
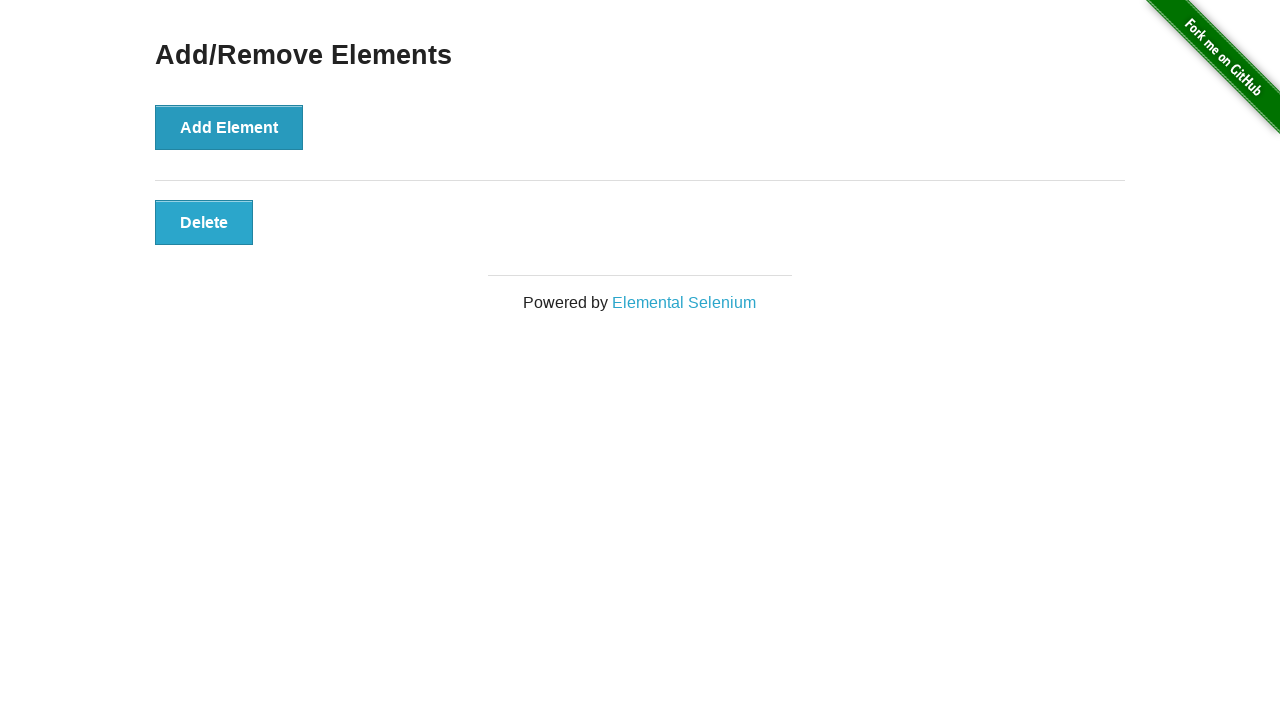

Clicked 'Add Element' button at (229, 127) on button >> internal:has-text="Add Element"i
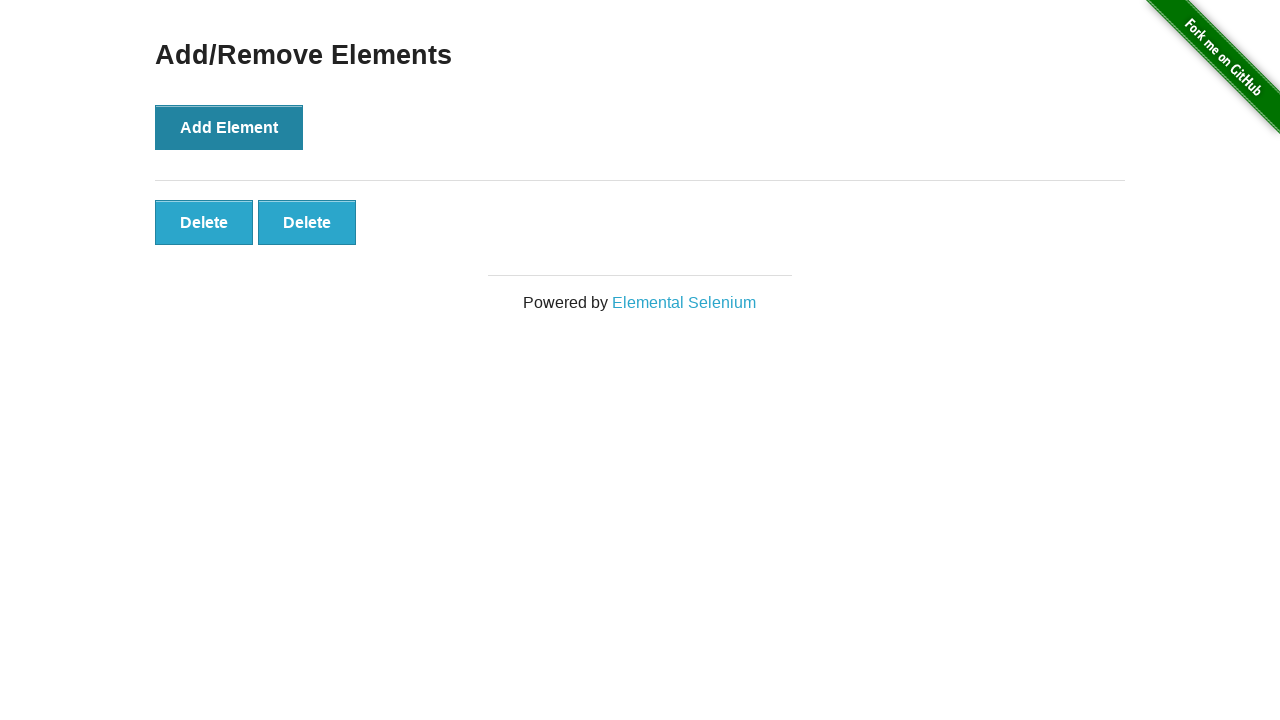

Clicked 'Add Element' button at (229, 127) on button >> internal:has-text="Add Element"i
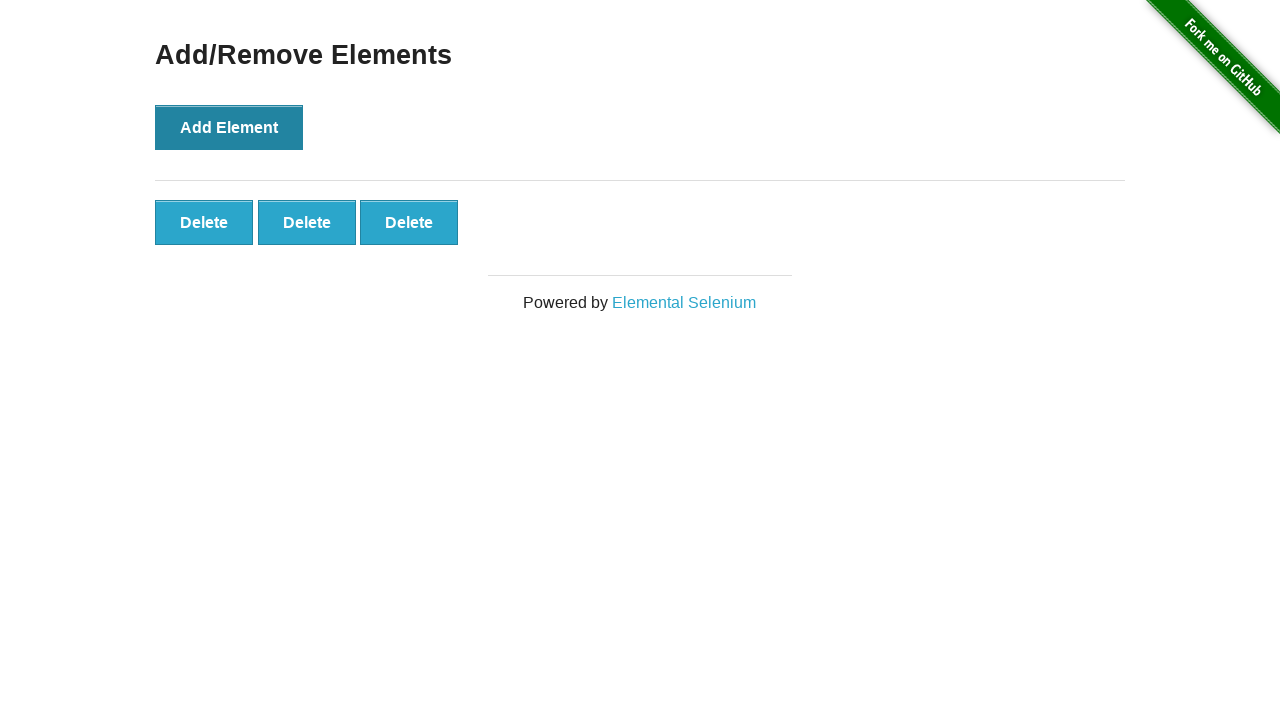

Clicked 'Add Element' button at (229, 127) on button >> internal:has-text="Add Element"i
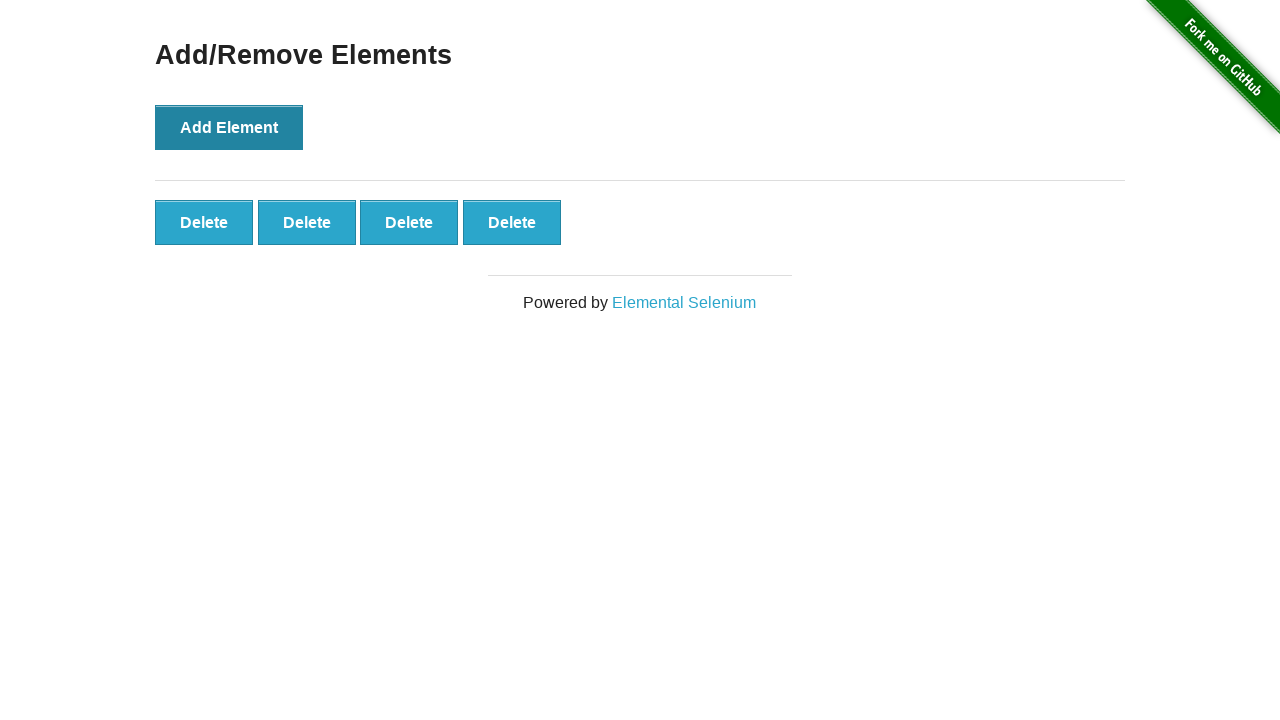

Clicked 'Add Element' button at (229, 127) on button >> internal:has-text="Add Element"i
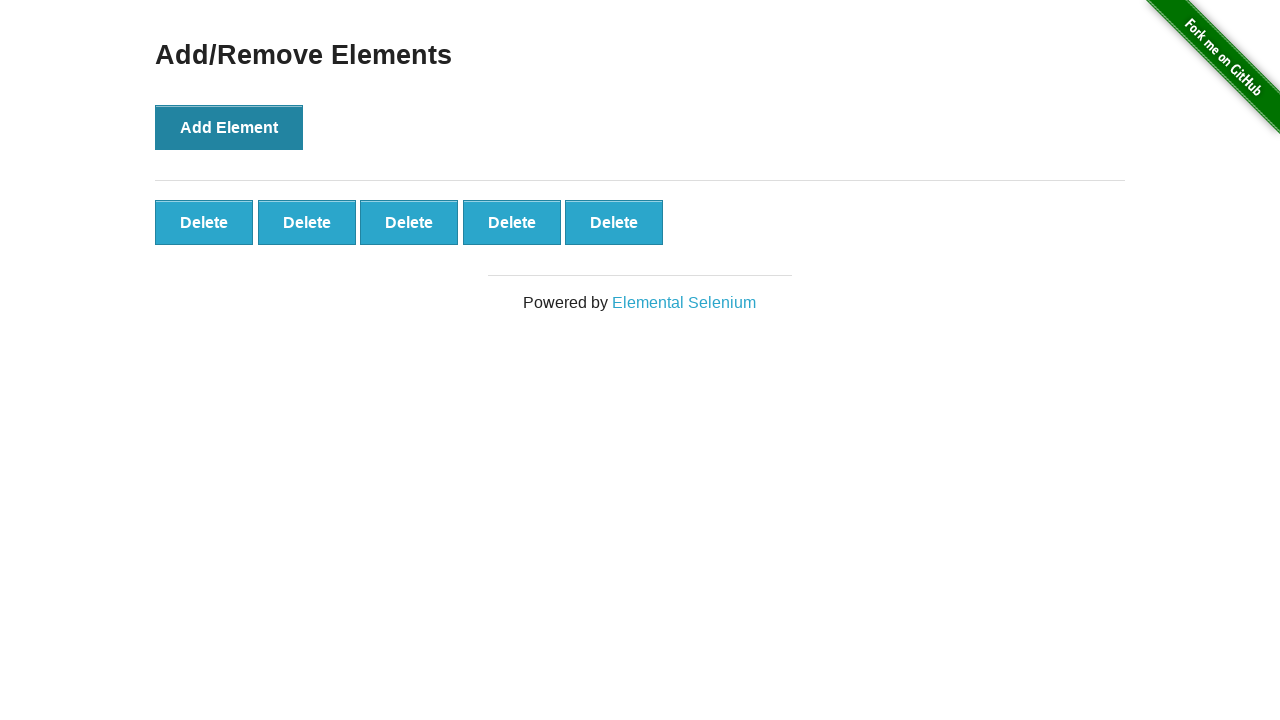

Waited for added elements to appear on the page
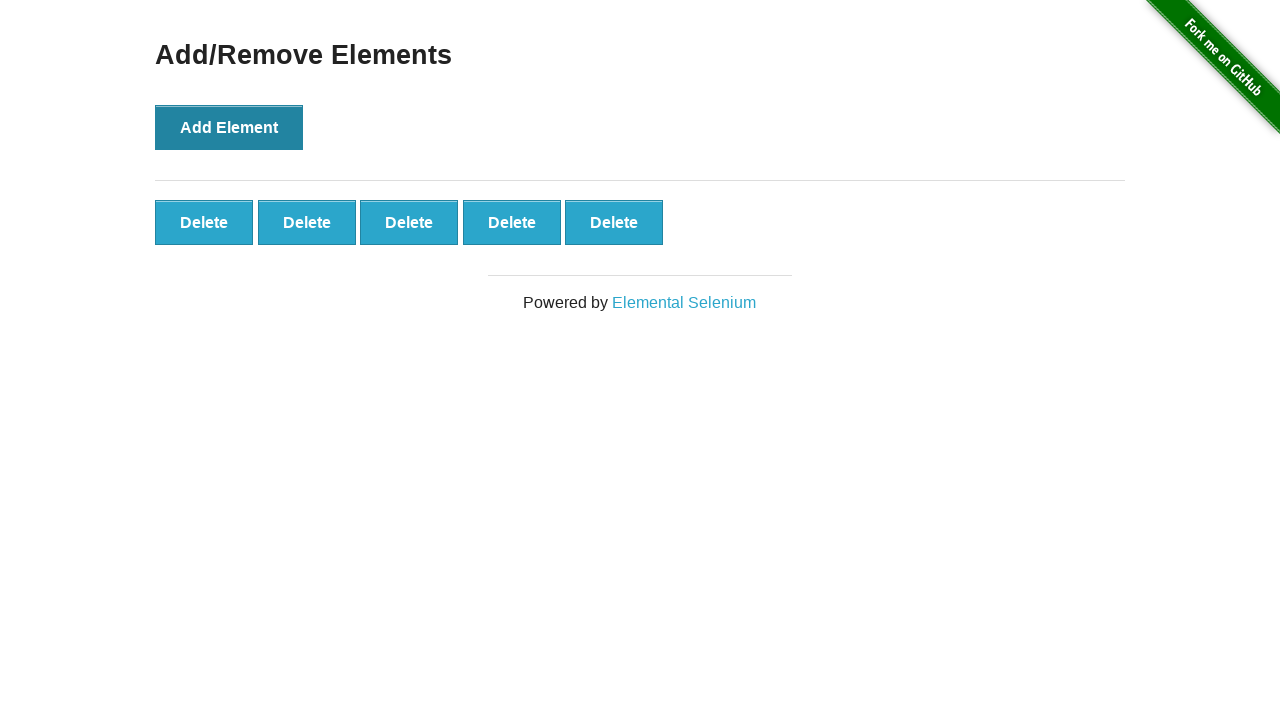

Located all added elements with class '.added-manually'
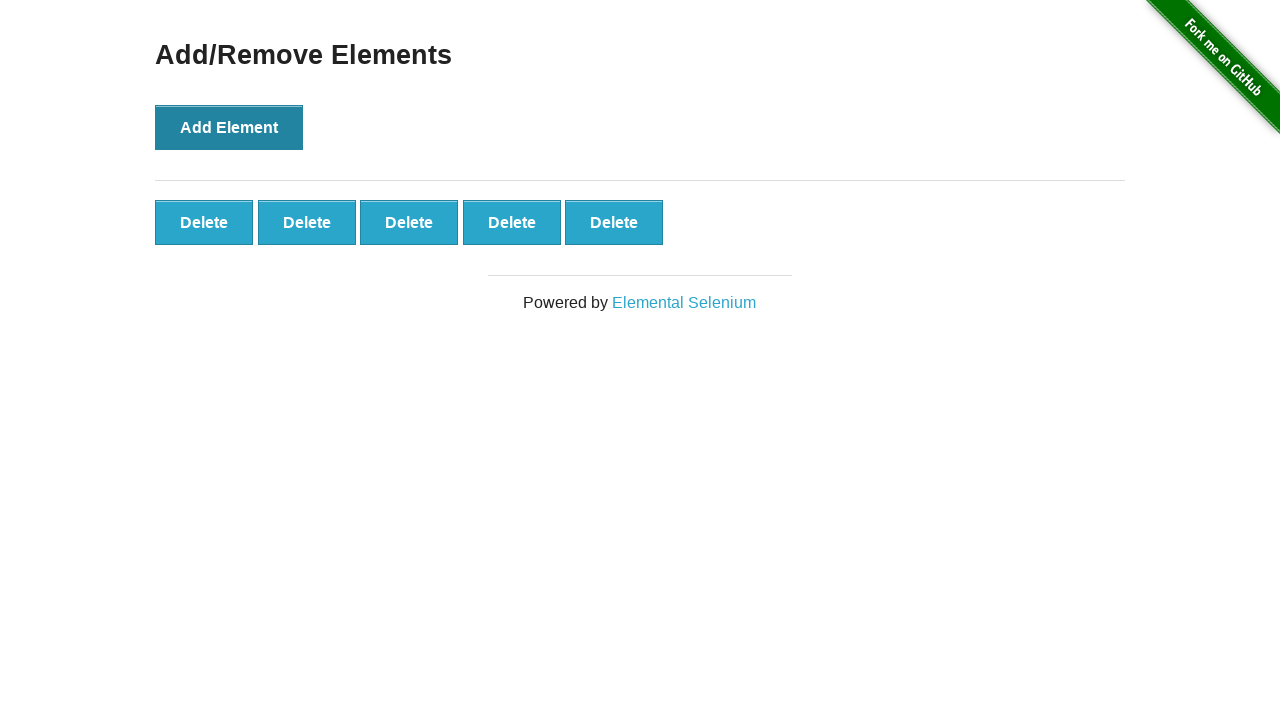

Verified first added element is visible and ready
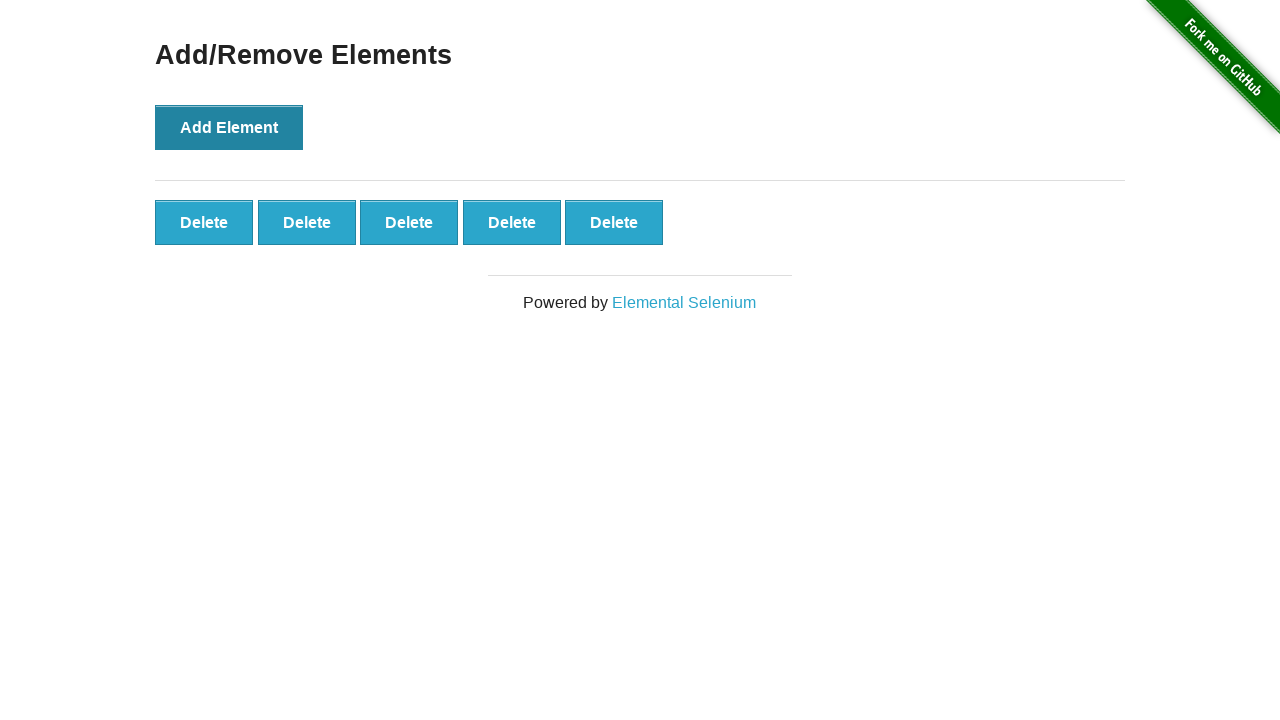

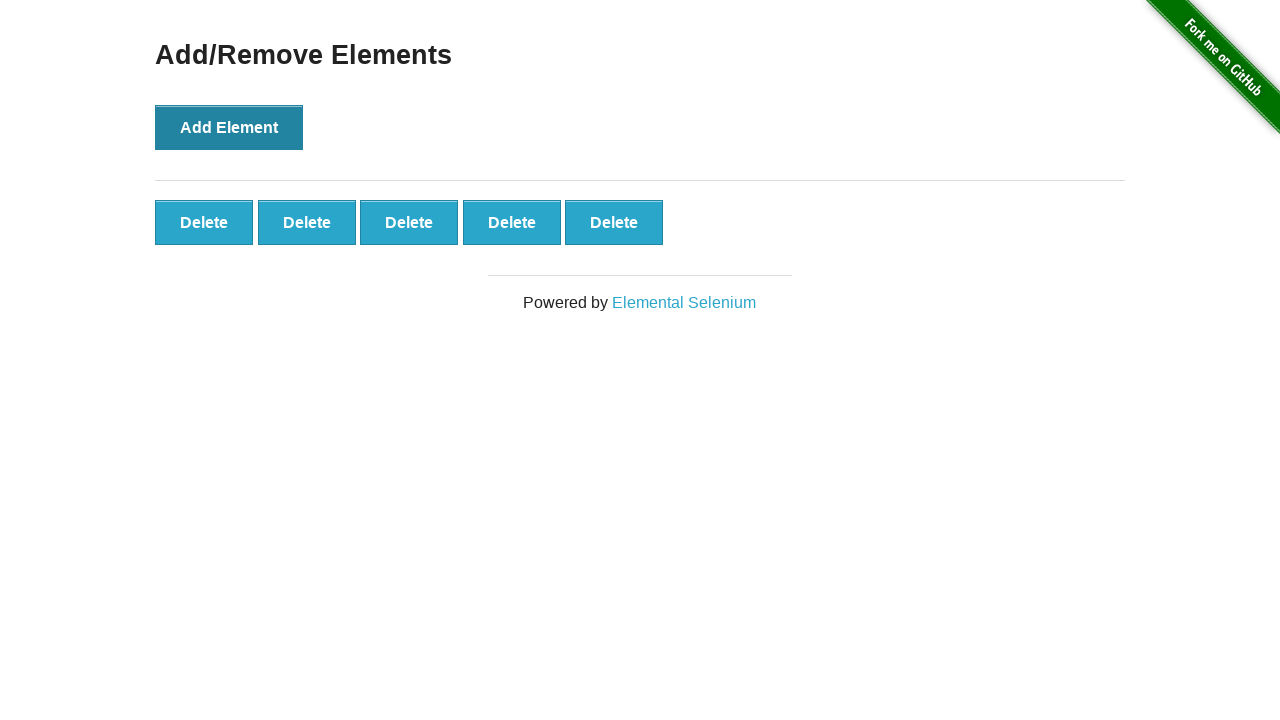